Navigates to an HTML documentation page about table tags

Starting URL: https://html.com/tags/table/

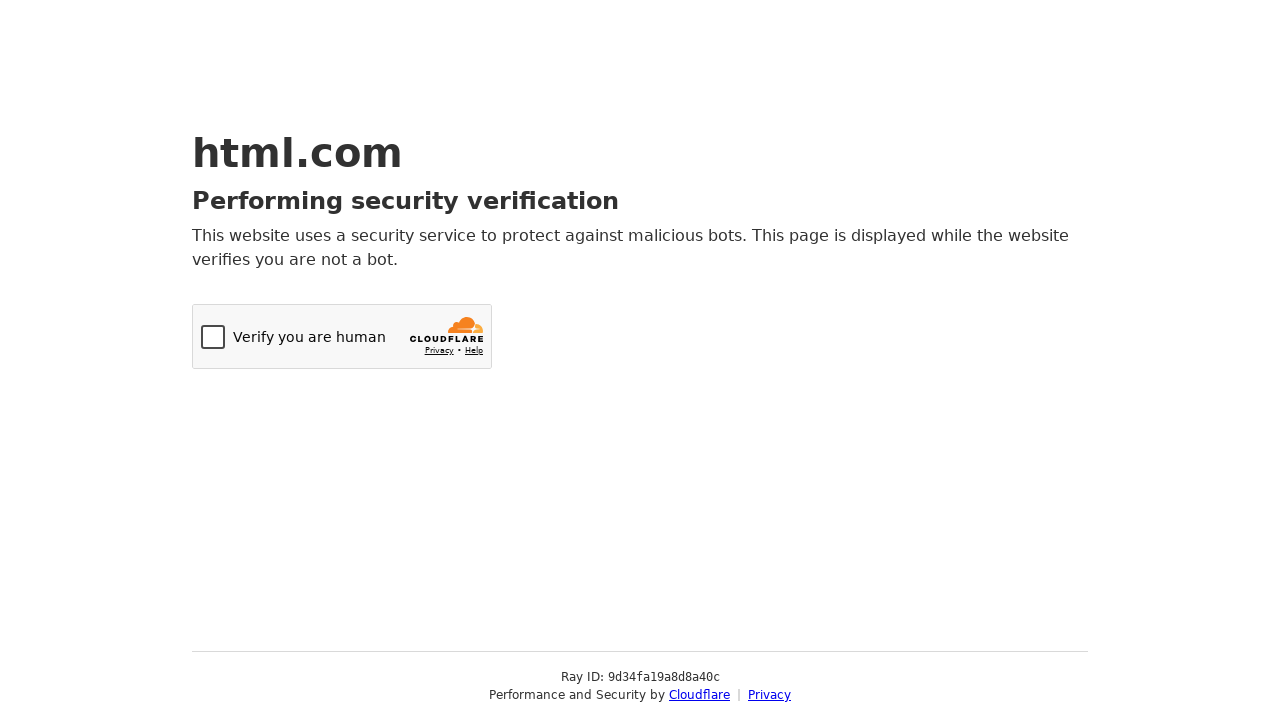

Navigated to HTML documentation page about table tags
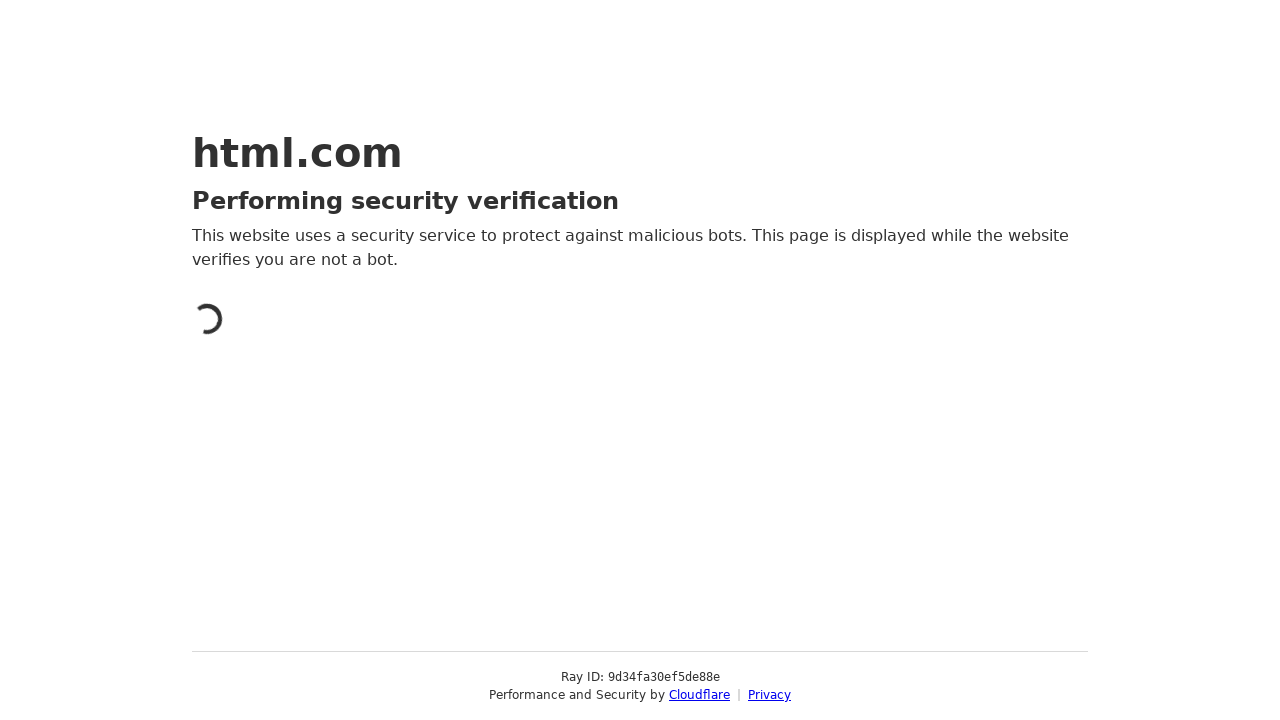

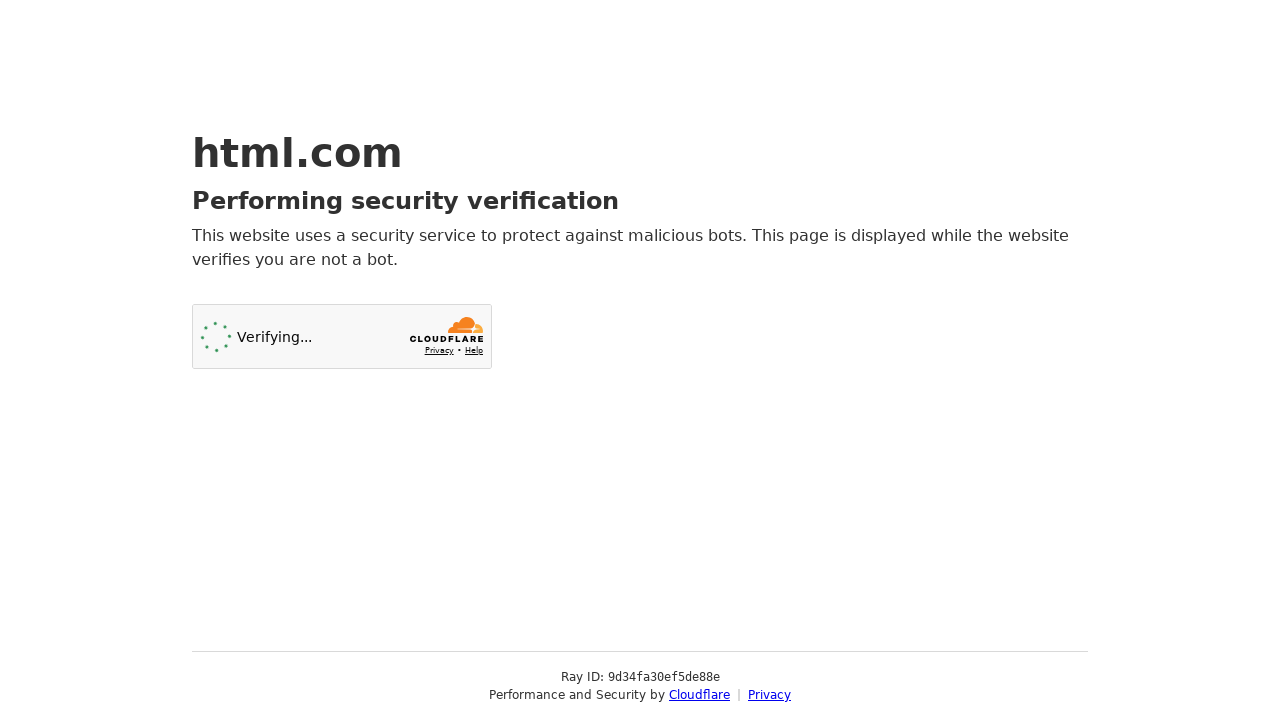